Tests navigation to Generative AI page by expanding the Services dropdown and clicking the hidden link.

Starting URL: https://botscrew.com/

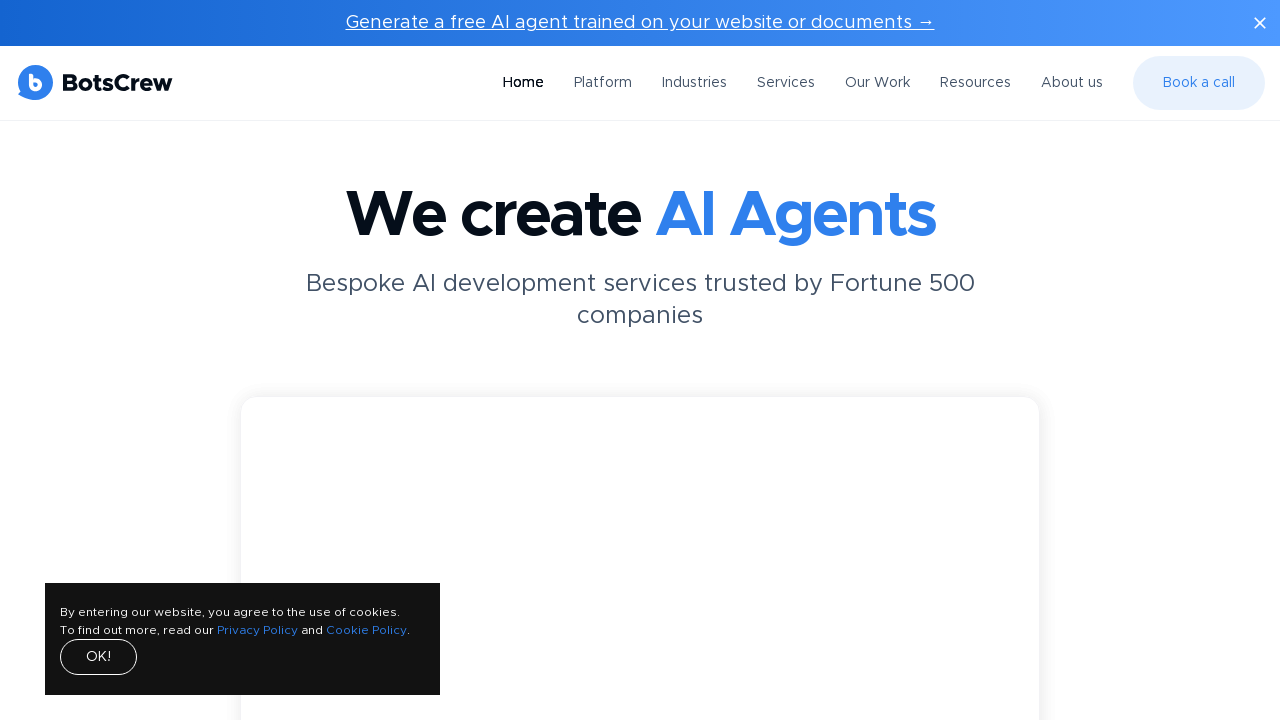

Clicked Services button to expand dropdown menu at (786, 83) on internal:role=button[name="Services"i]
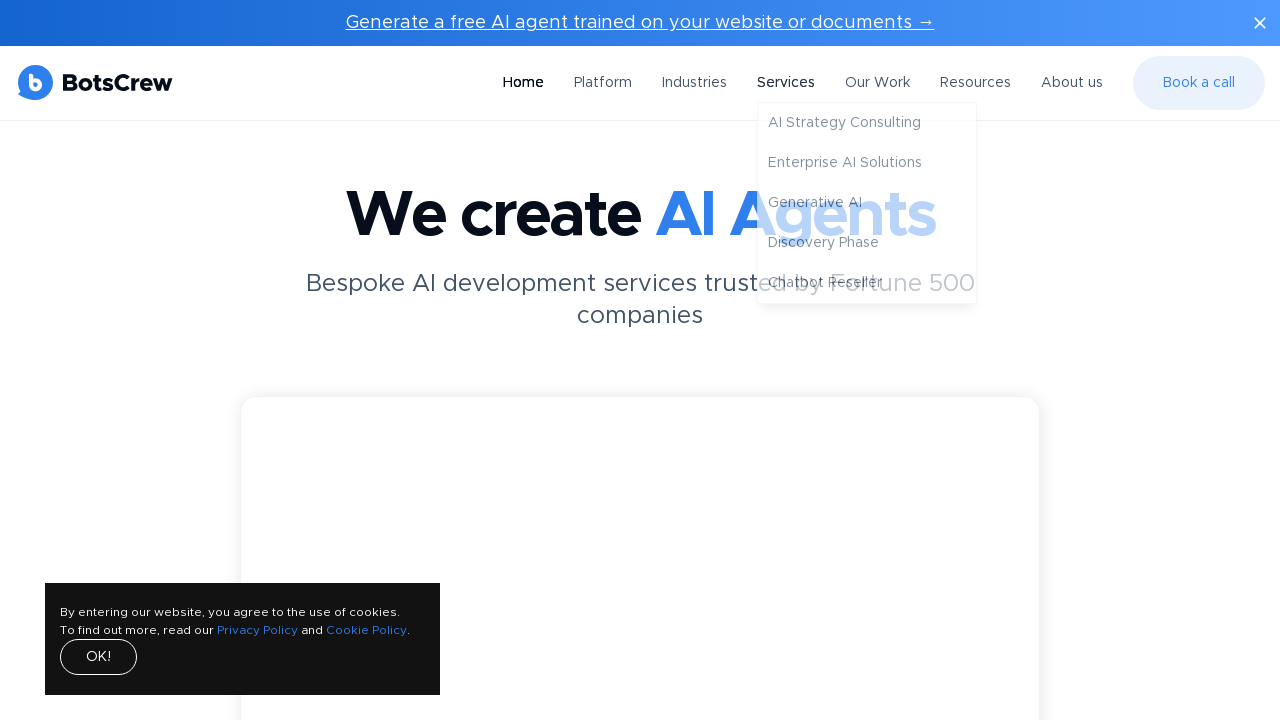

Located Generative AI link in navigation
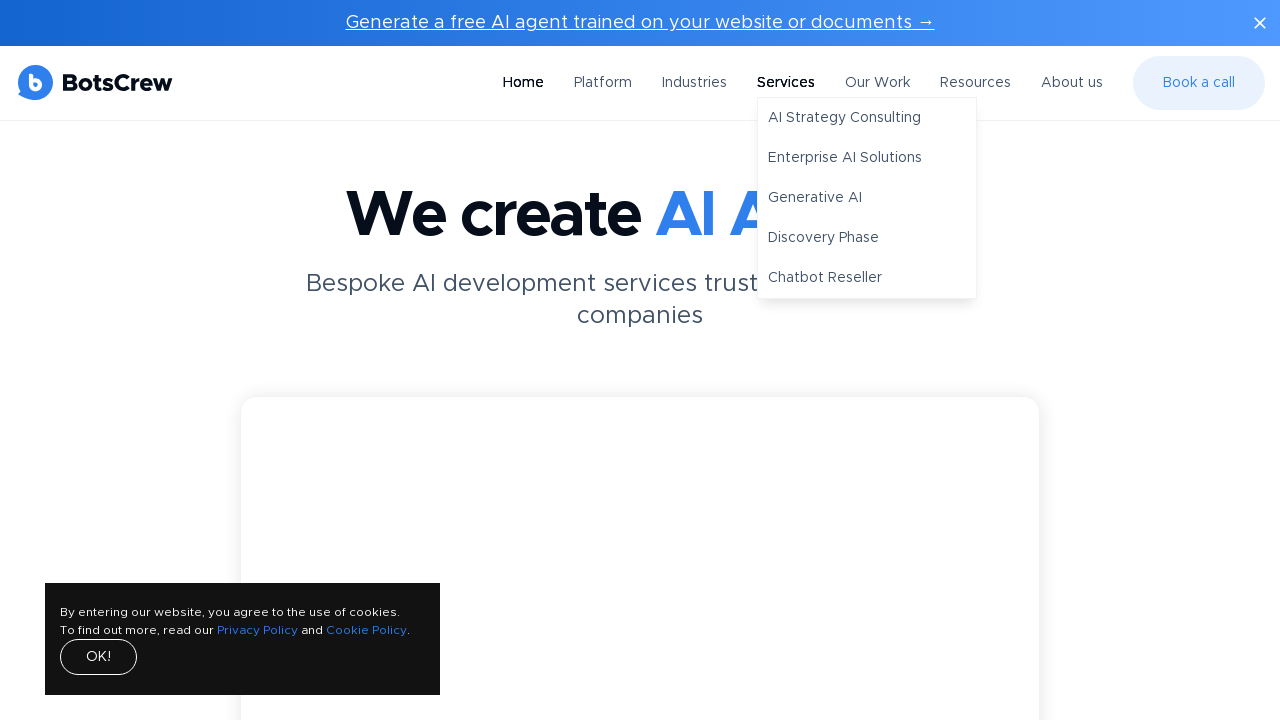

Waited for Generative AI link to become visible
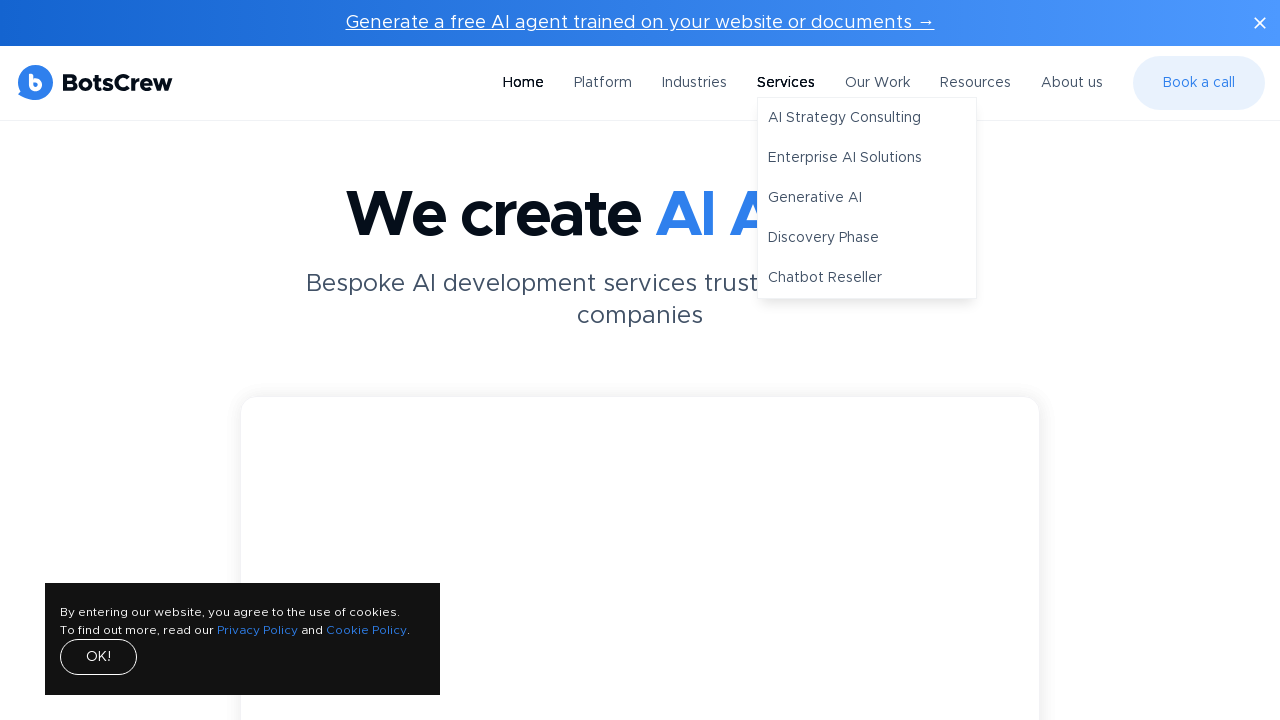

Clicked Generative AI link at (867, 198) on internal:role=navigation >> internal:role=link[name="Generative AI"i]
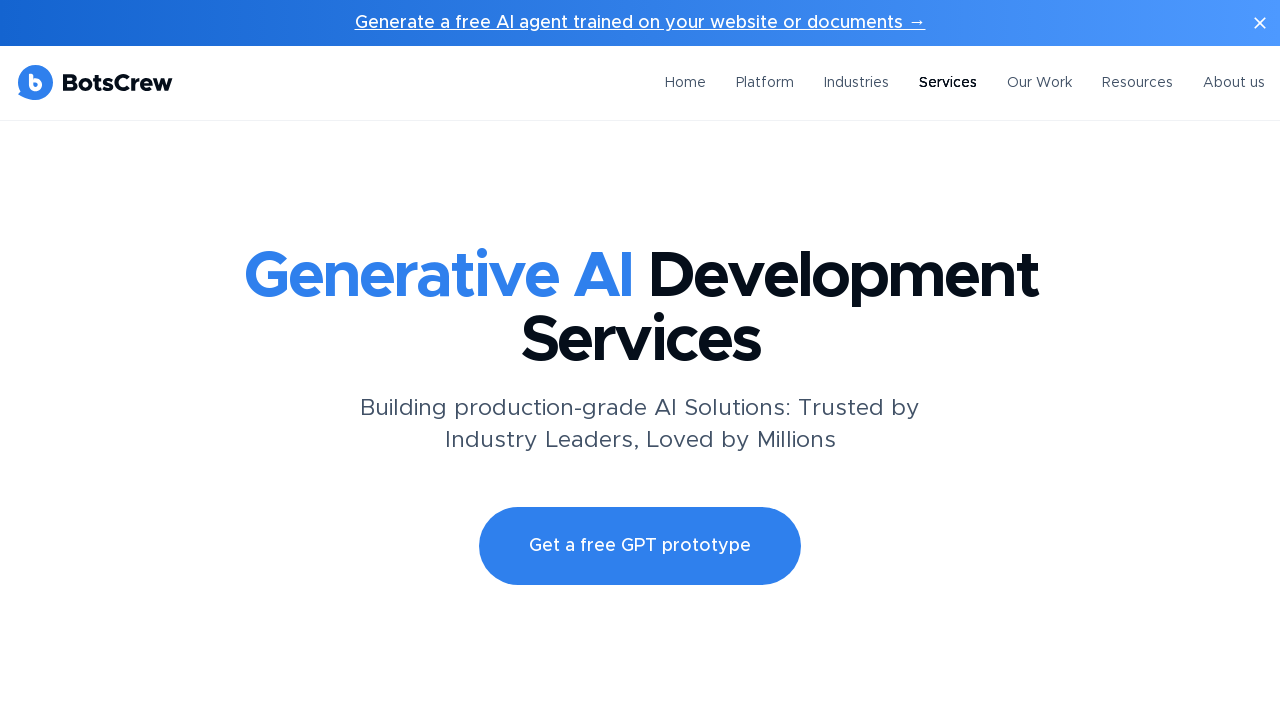

Navigation to Generative AI page completed (URL matched **/gpt-chatbots/)
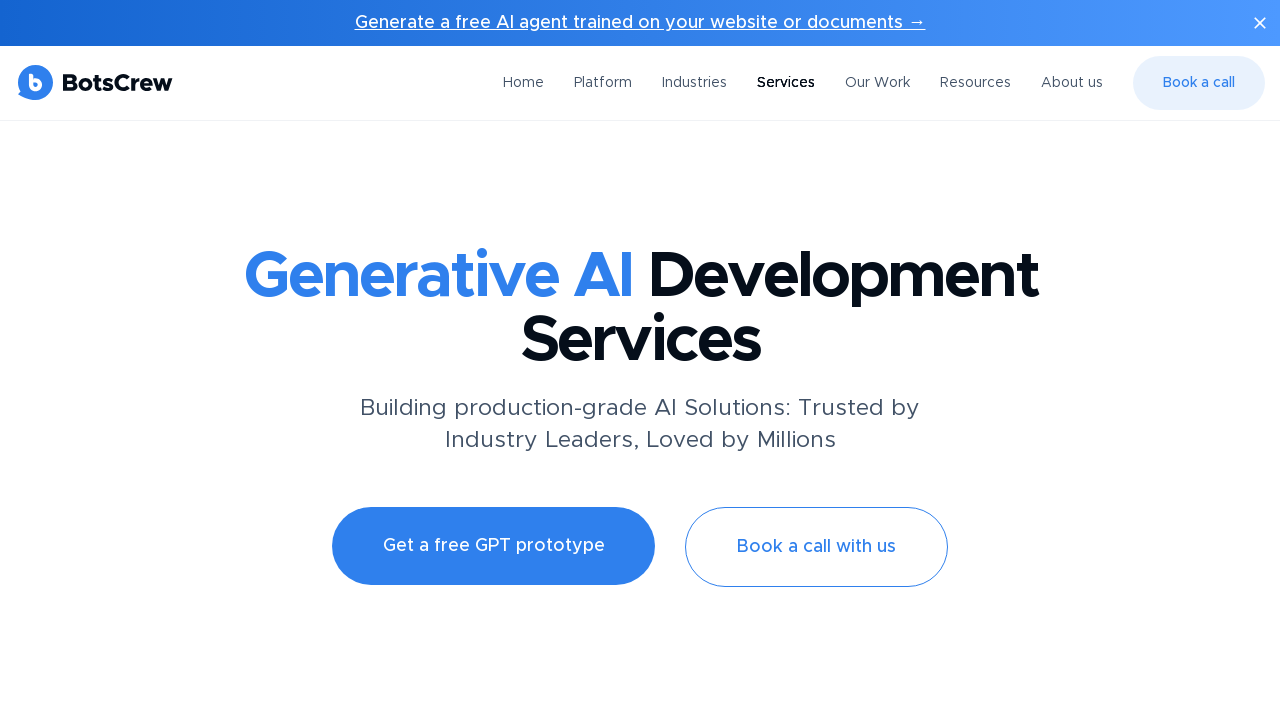

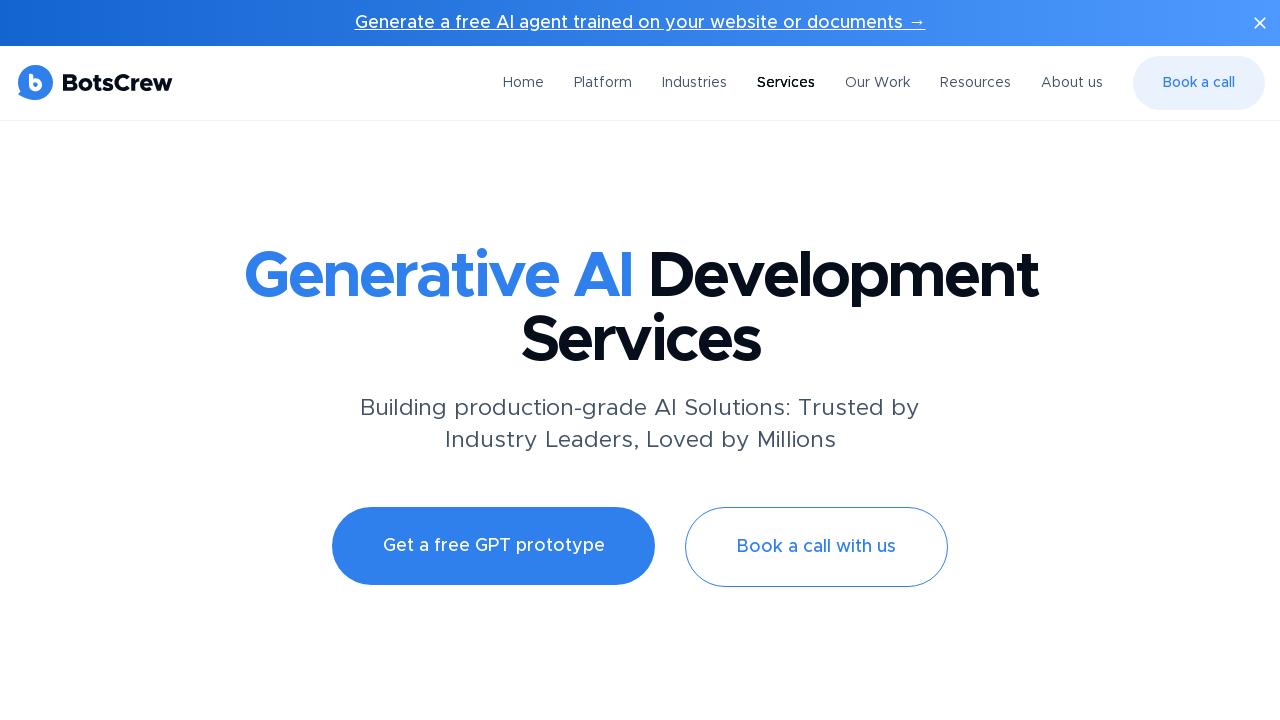